Tests dynamic controls page by clicking a checkbox to toggle its selected state on and off

Starting URL: https://v1.training-support.net/selenium/dynamic-controls

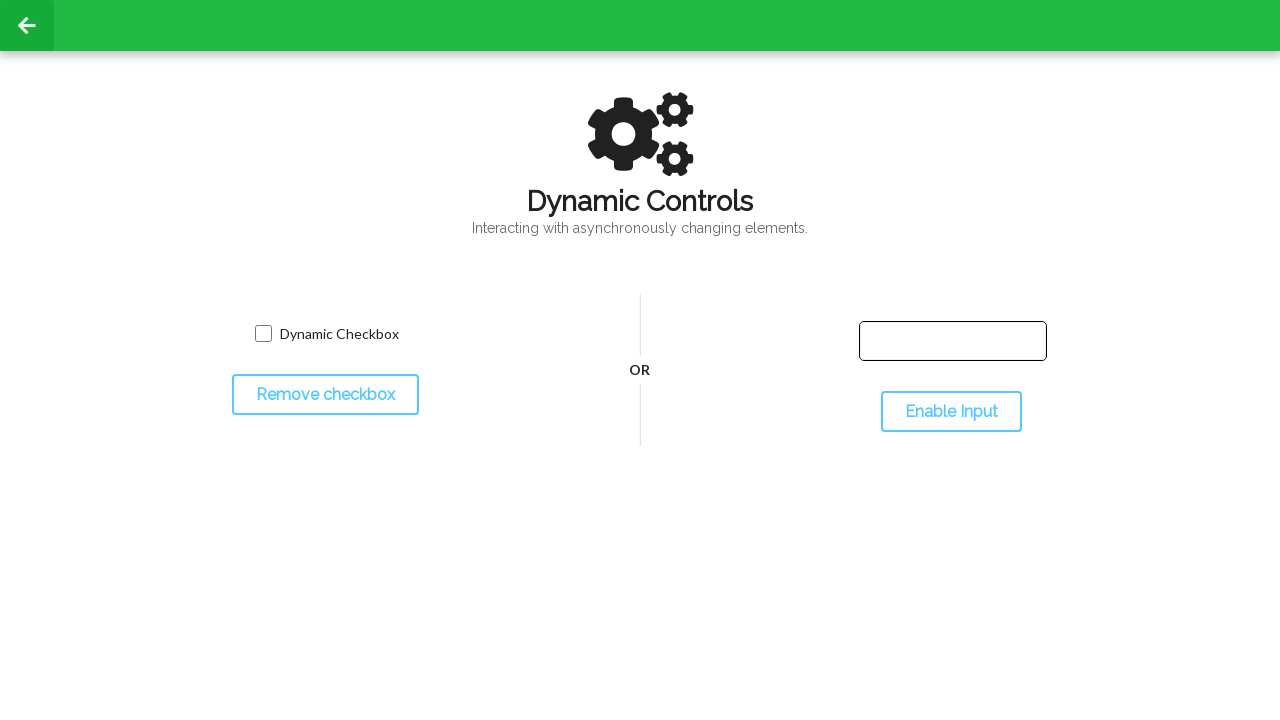

Clicked checkbox to select it at (263, 334) on input.willDisappear
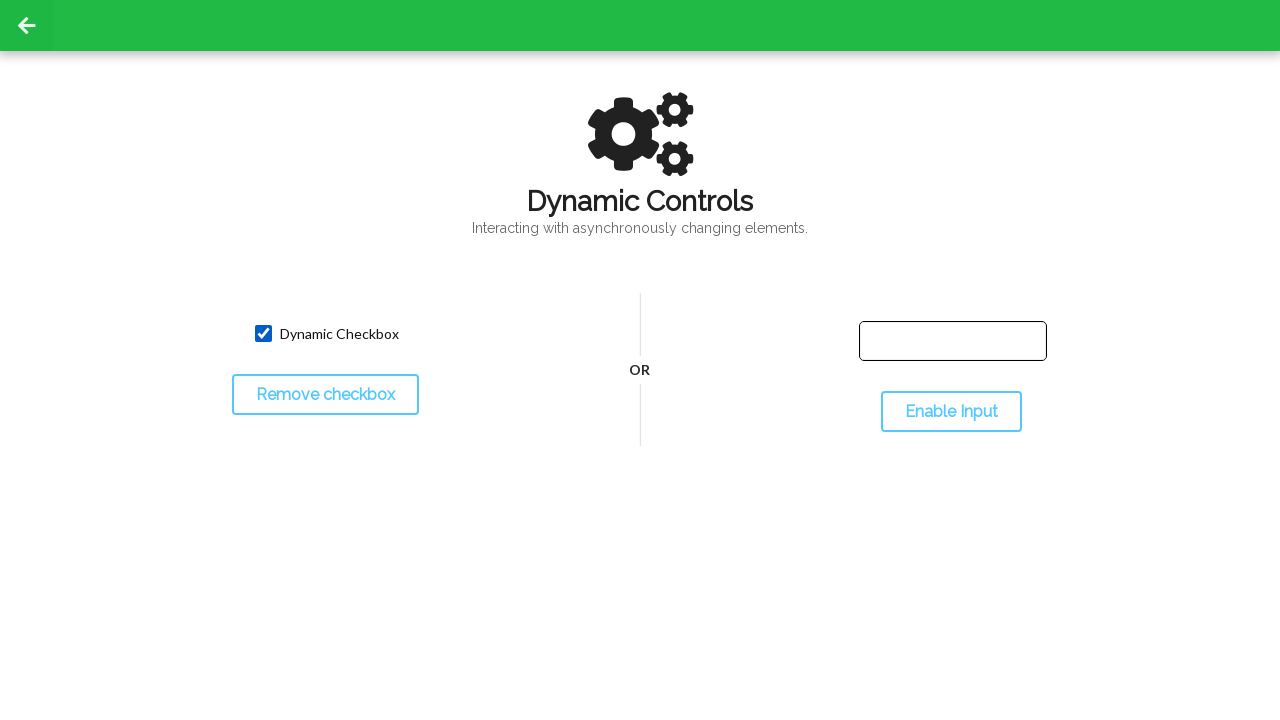

Clicked checkbox again to deselect it at (263, 334) on input.willDisappear
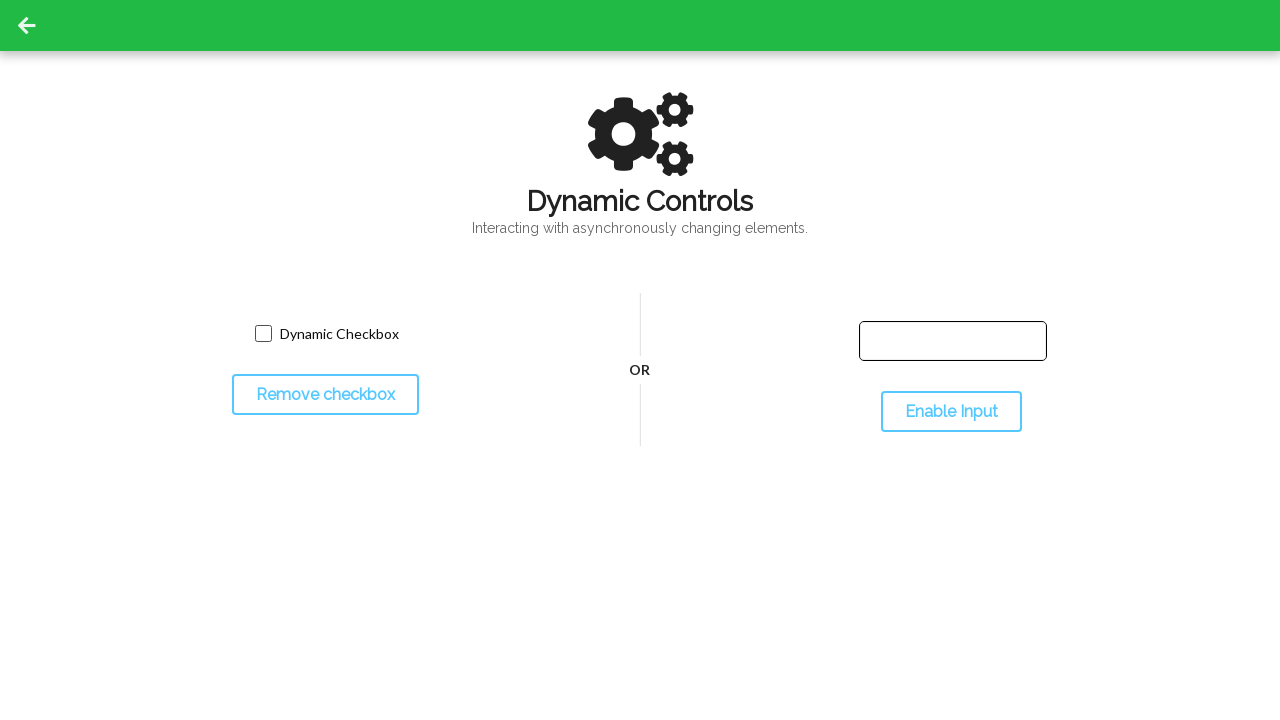

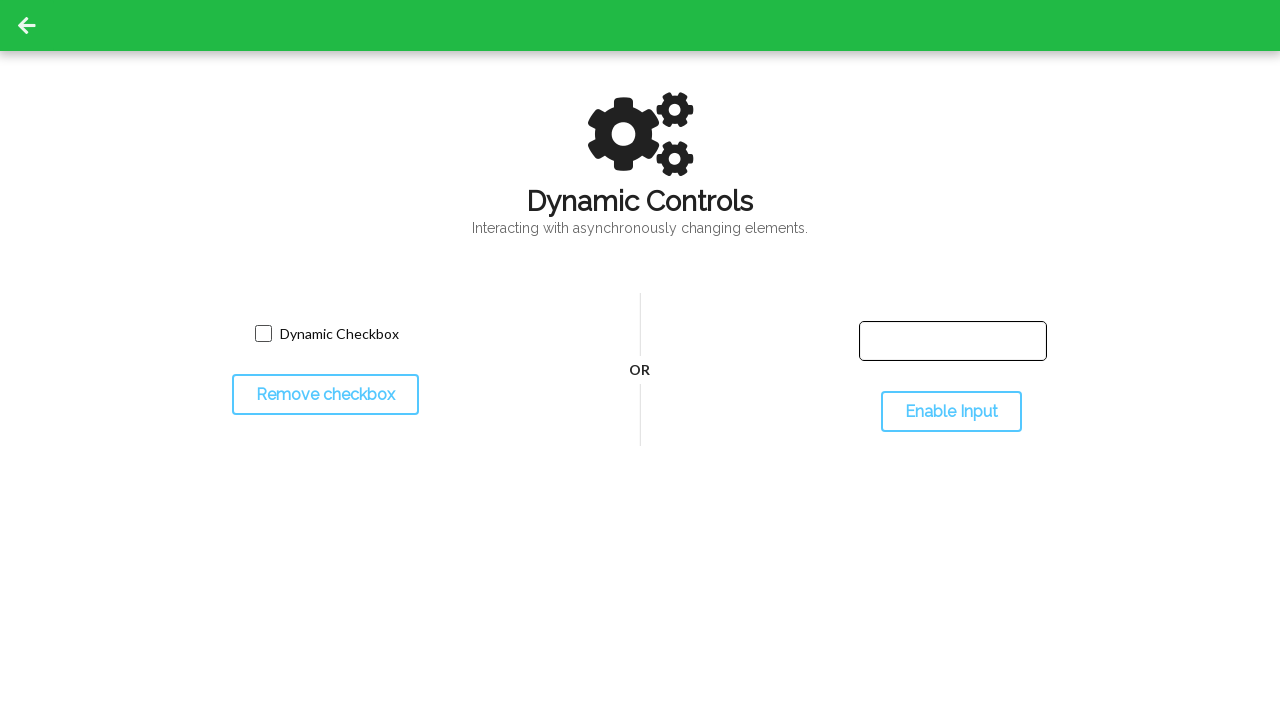